Tests a registration page by verifying the presence of various web elements (radio buttons, checkboxes, dropdowns, links) and interacting with a month dropdown to retrieve its options.

Starting URL: http://demo.automationtesting.in/Register.html

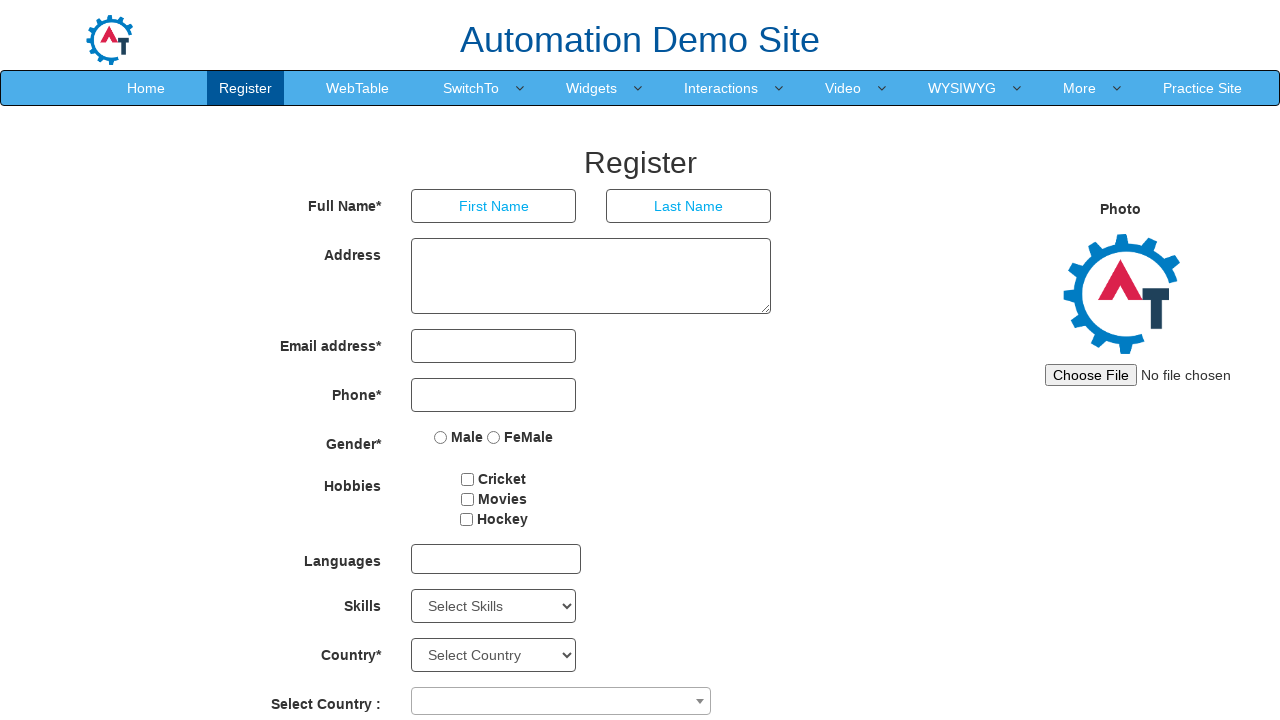

Waited 2 seconds for page to load
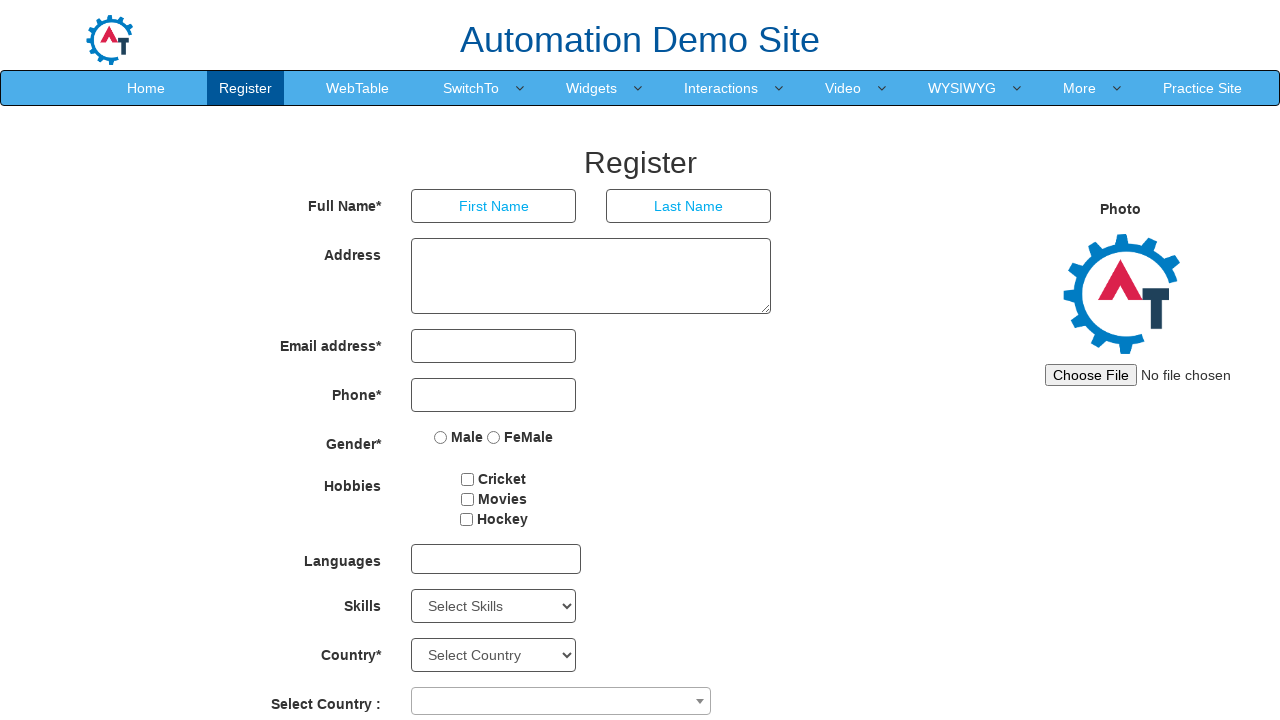

Radio buttons are present on the page
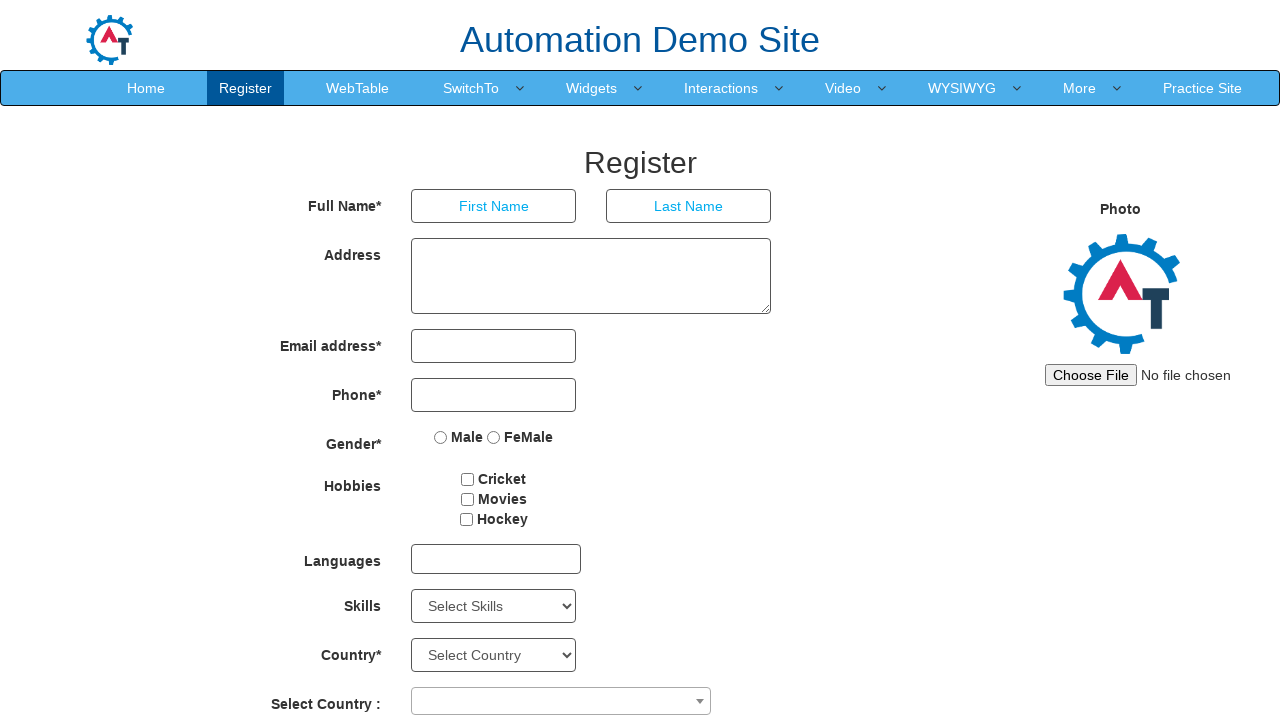

Checkboxes are present on the page
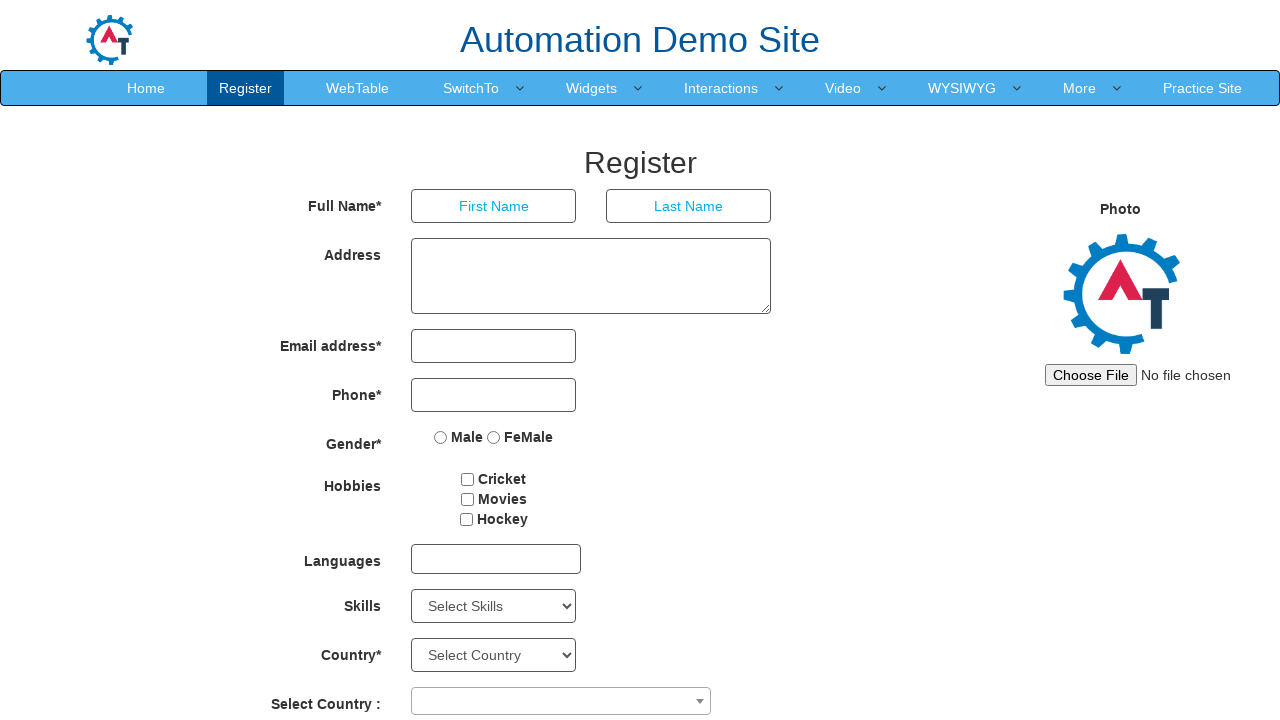

Dropdowns are present on the page
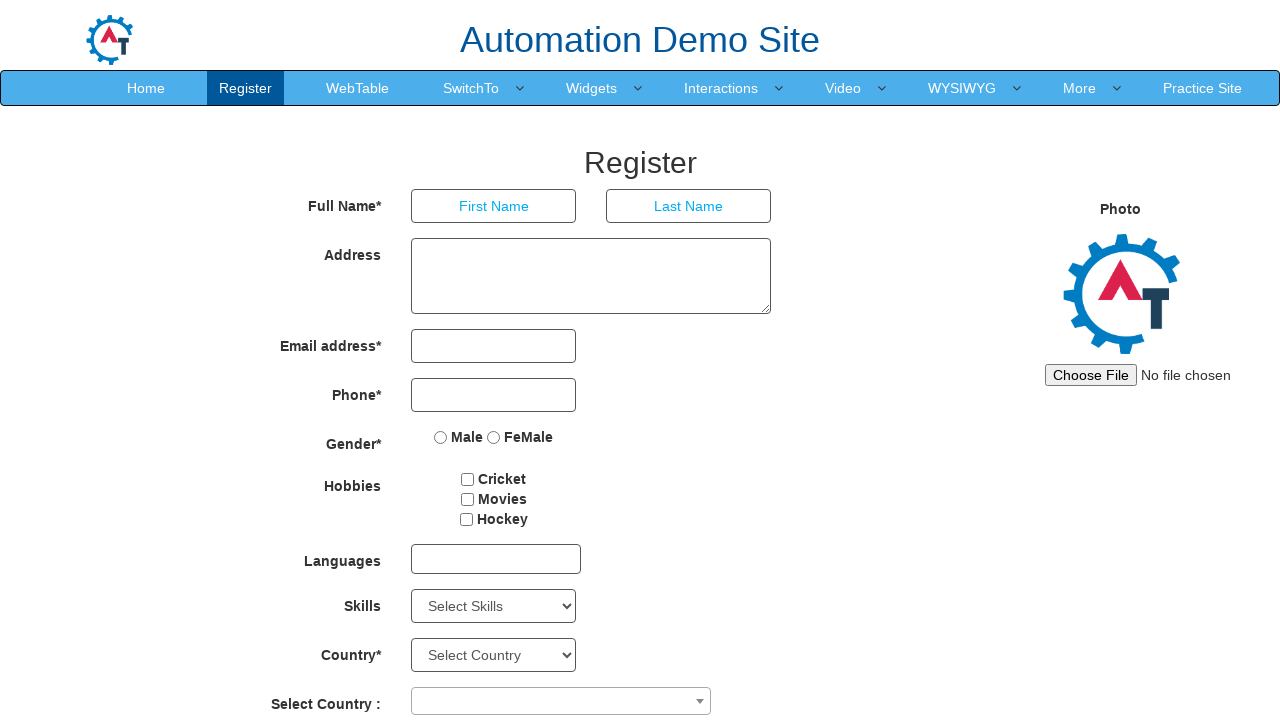

Links are present on the page
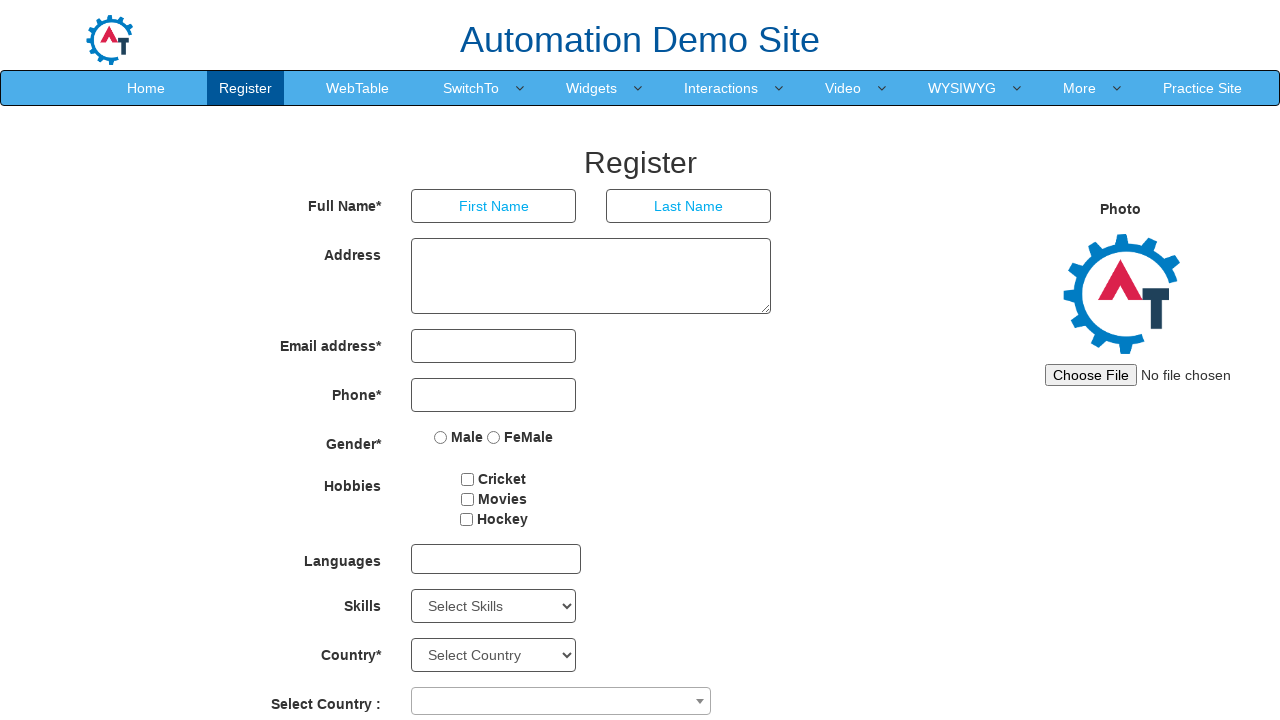

Month dropdown element is ready for interaction
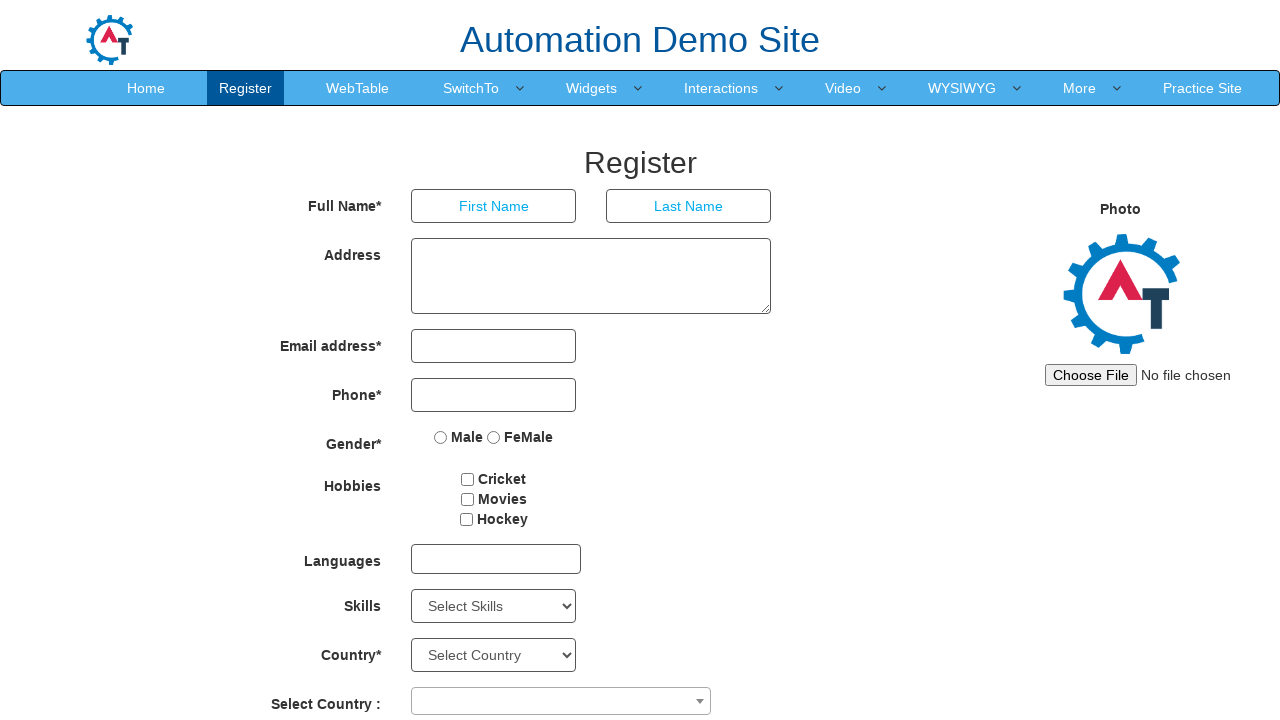

Clicked on the month dropdown to open it at (616, 463) on xpath=//*[@id='basicBootstrapForm']/div[11]/div[2]/select
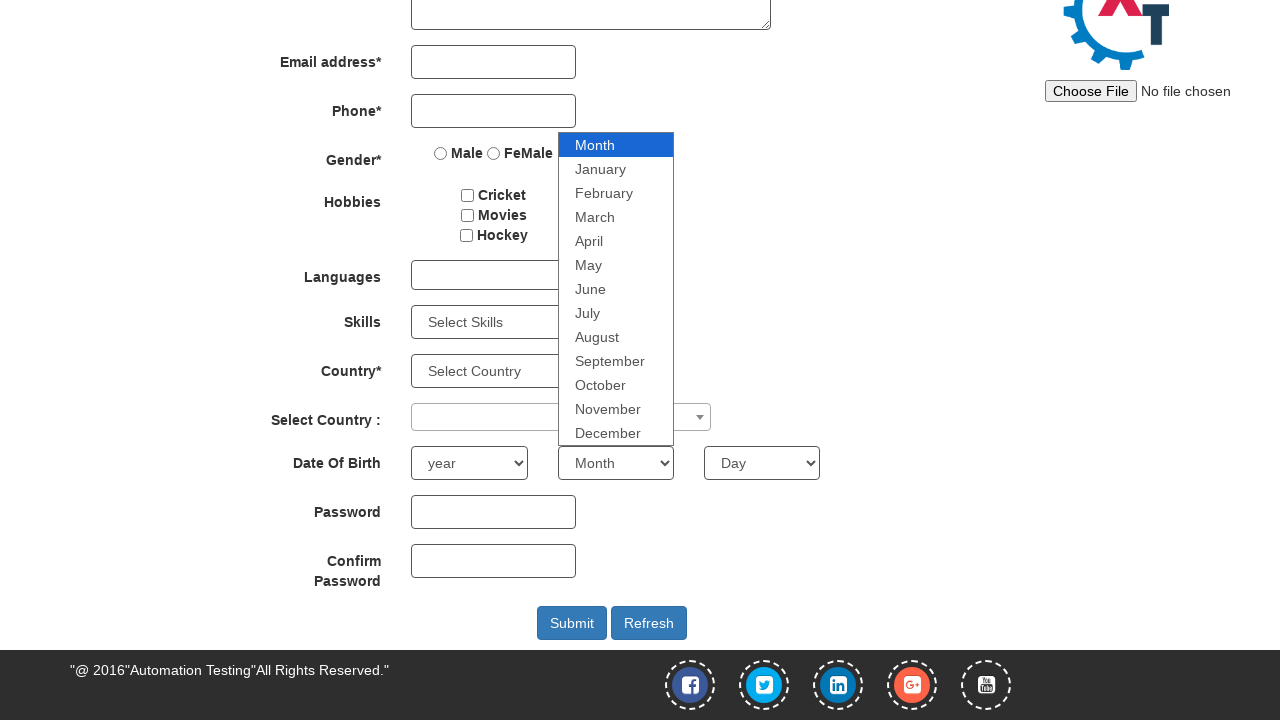

Selected 'March' from the month dropdown on xpath=//*[@id='basicBootstrapForm']/div[11]/div[2]/select
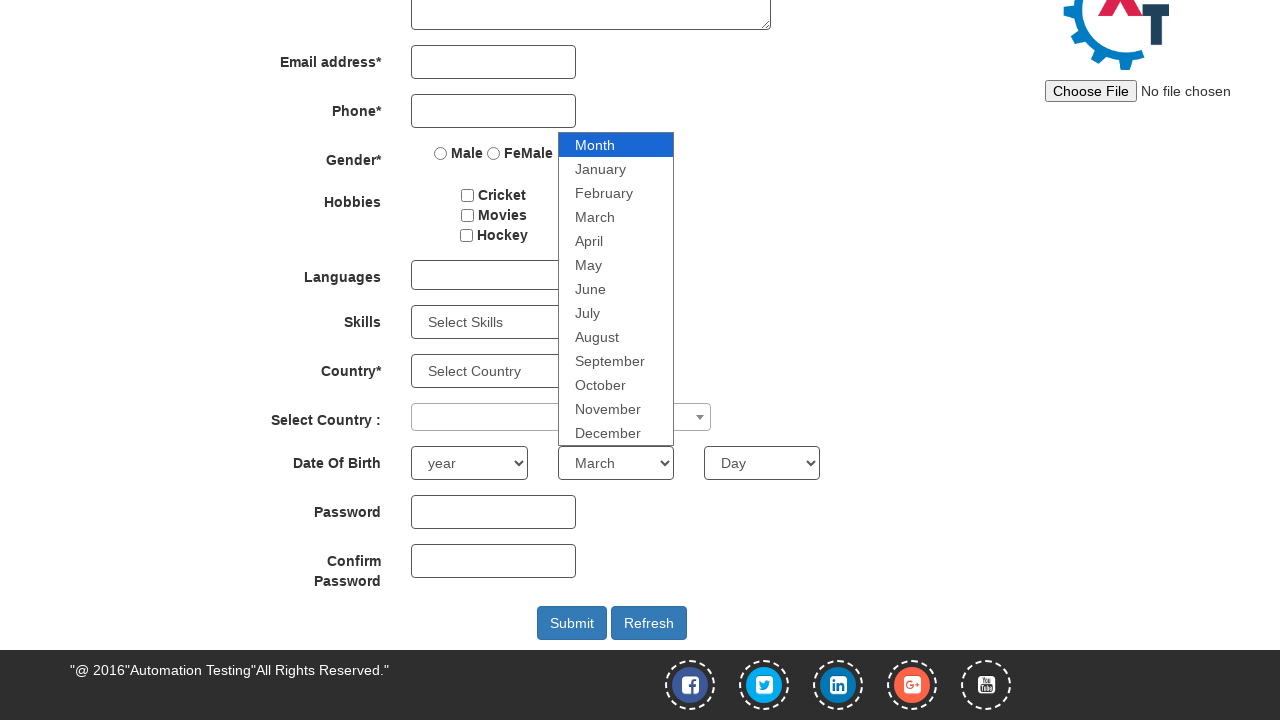

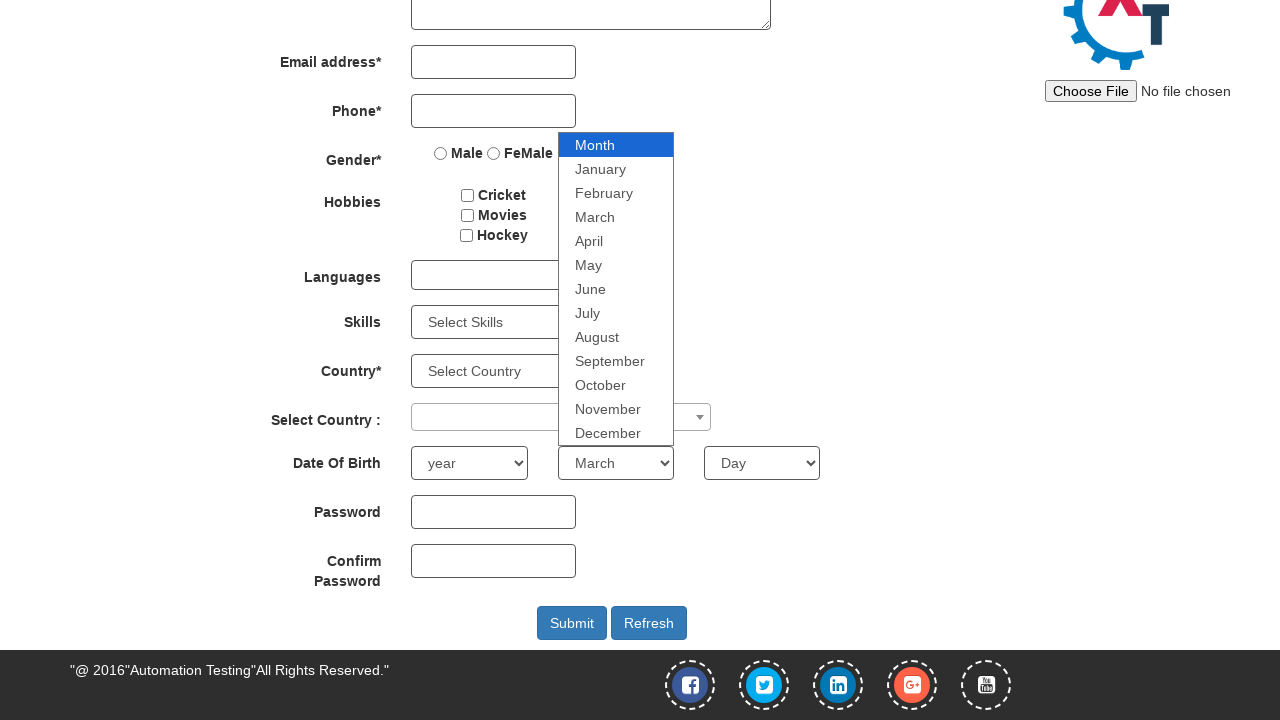